Tests login form submission on vtiger CRM demo by clearing and filling username and password fields, then submitting the form

Starting URL: https://demo.vtiger.com/vtigercrm/

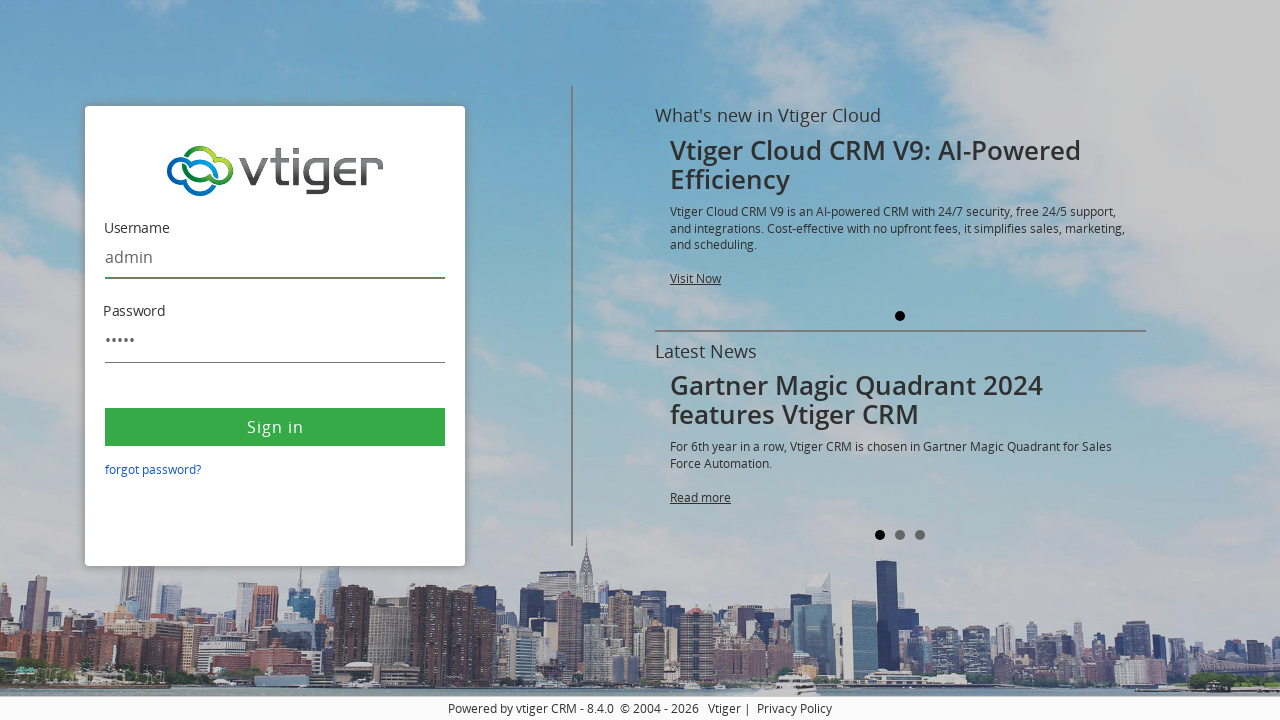

Cleared username field on #username
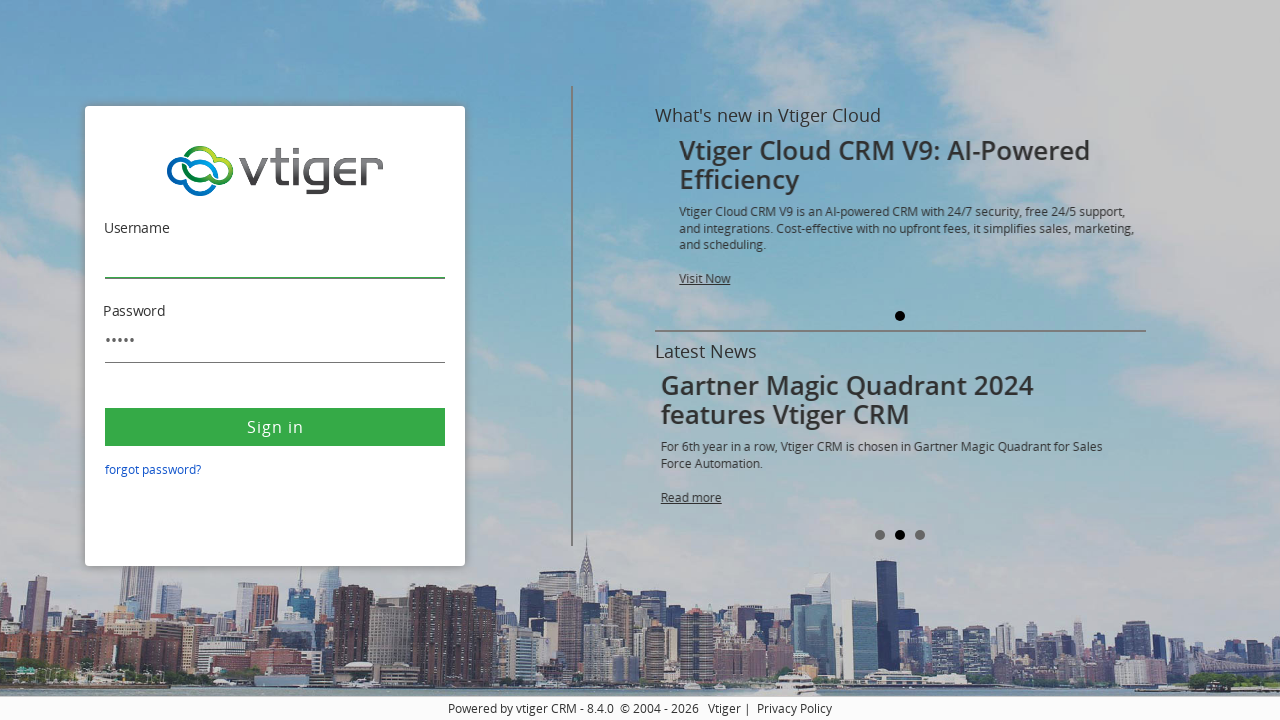

Filled username field with 'Divya' on #username
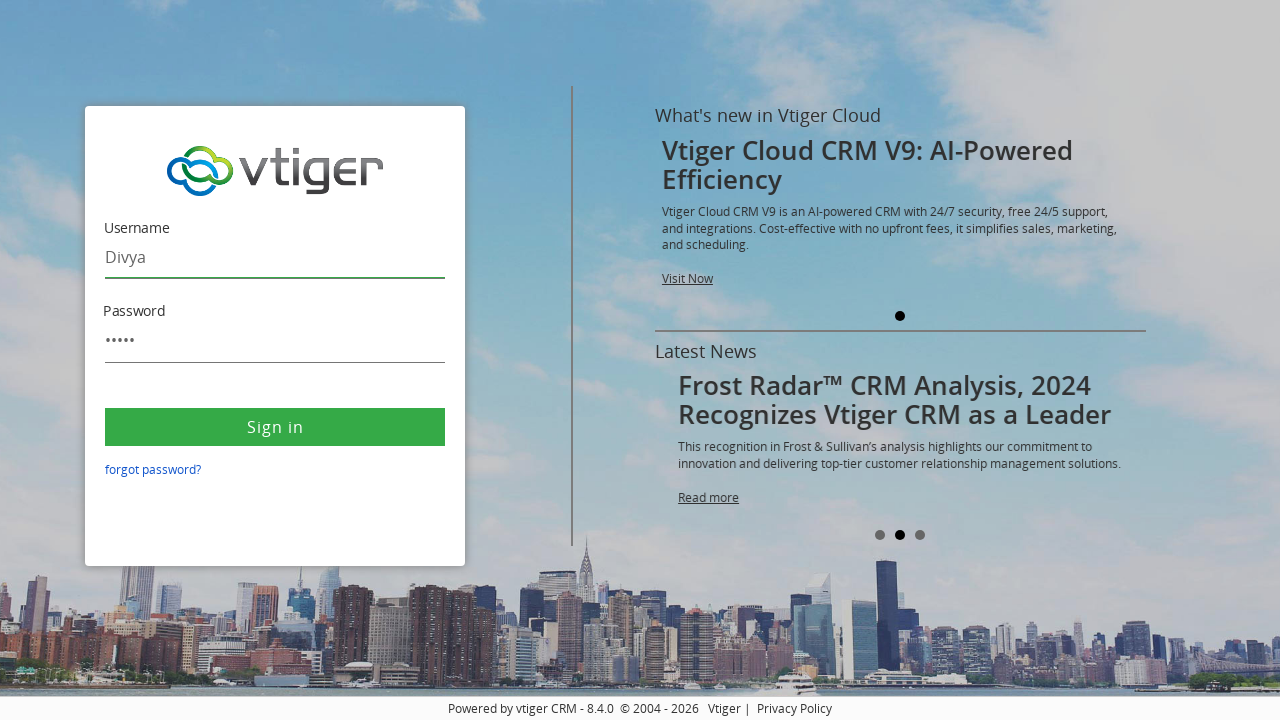

Cleared password field on #password
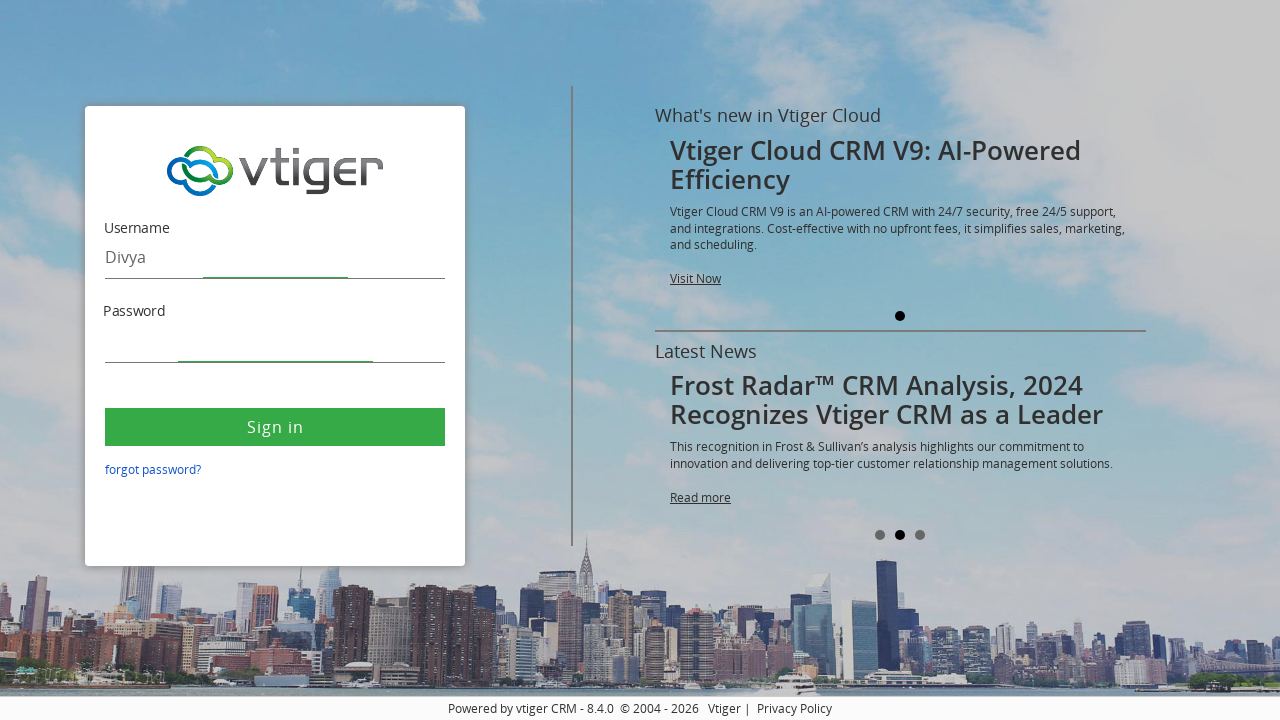

Filled password field with '123456789' on #password
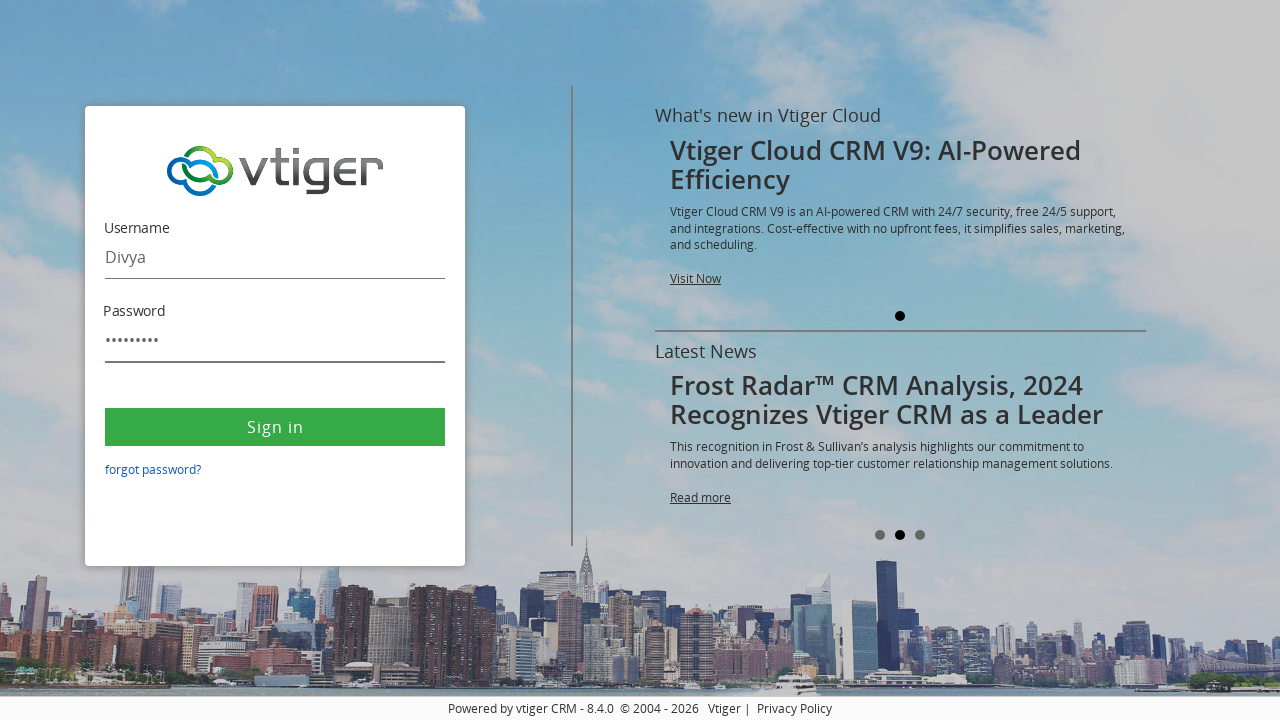

Clicked submit button to log in to vtigerCRM at (275, 427) on button[type='submit']
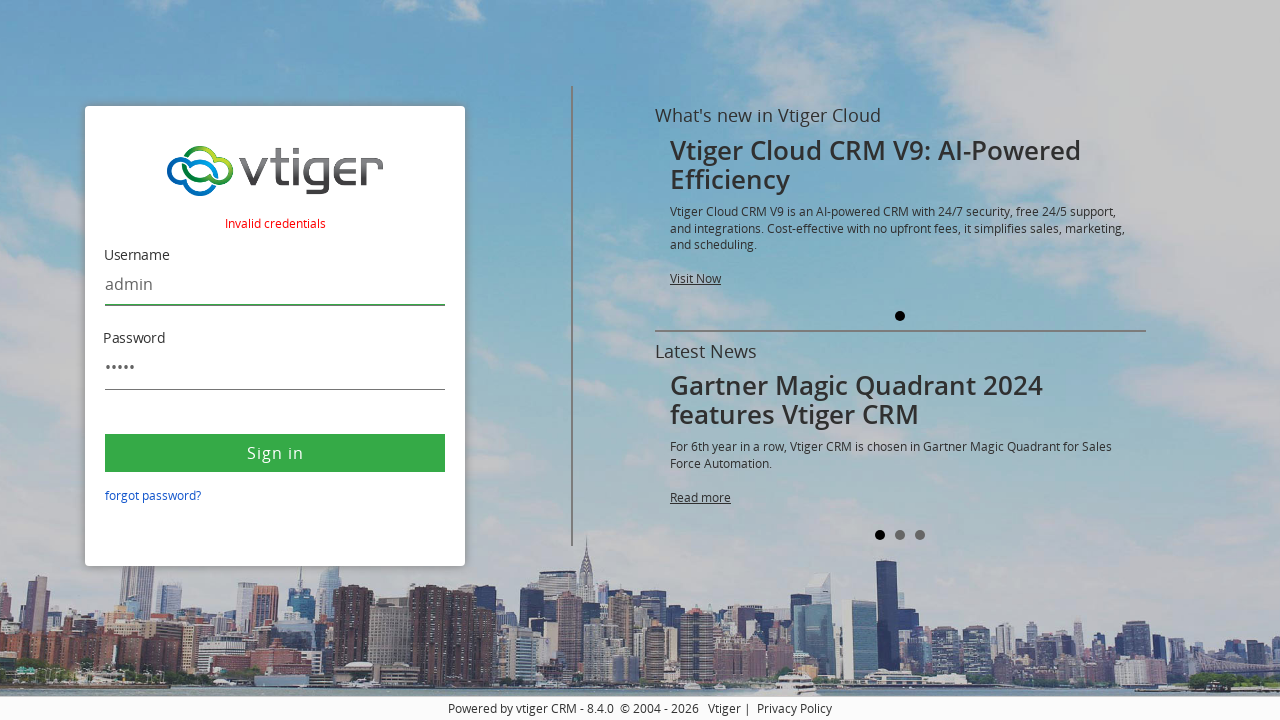

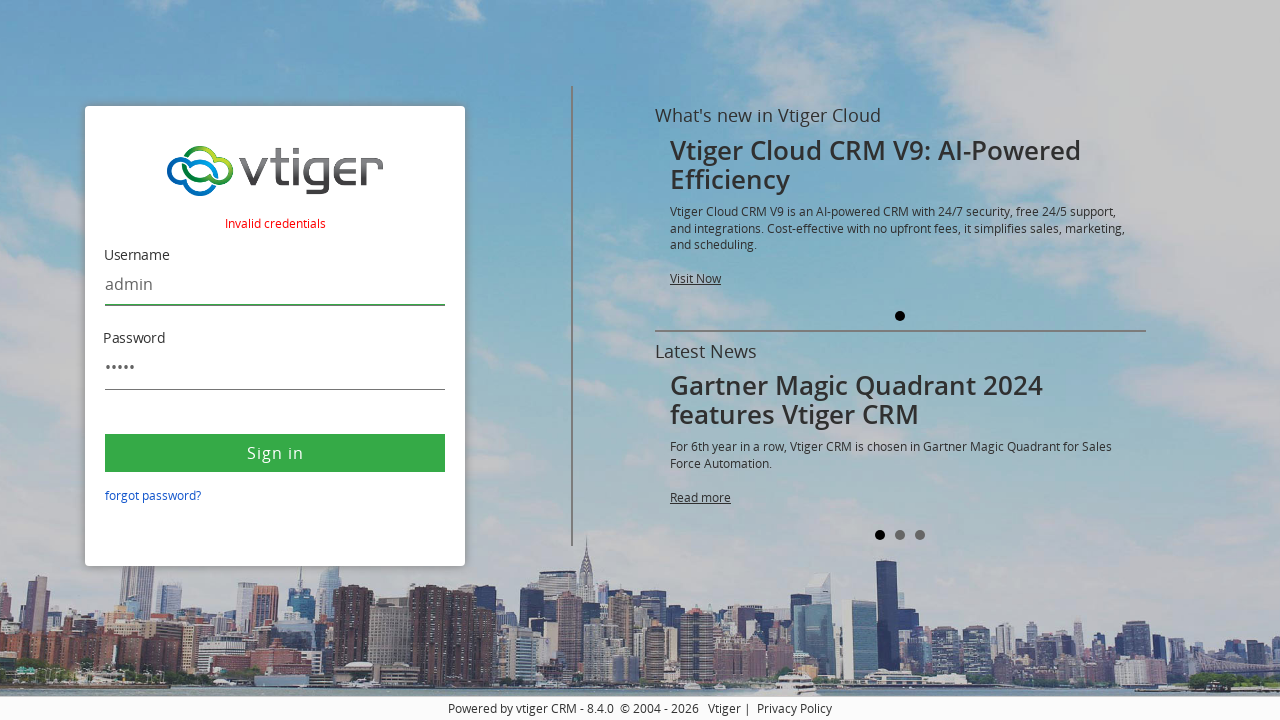